Tests iframe functionality by clicking on an iFrame link, switching to the iframe context, and verifying the text content inside the iframe editor.

Starting URL: http://the-internet.herokuapp.com/frames

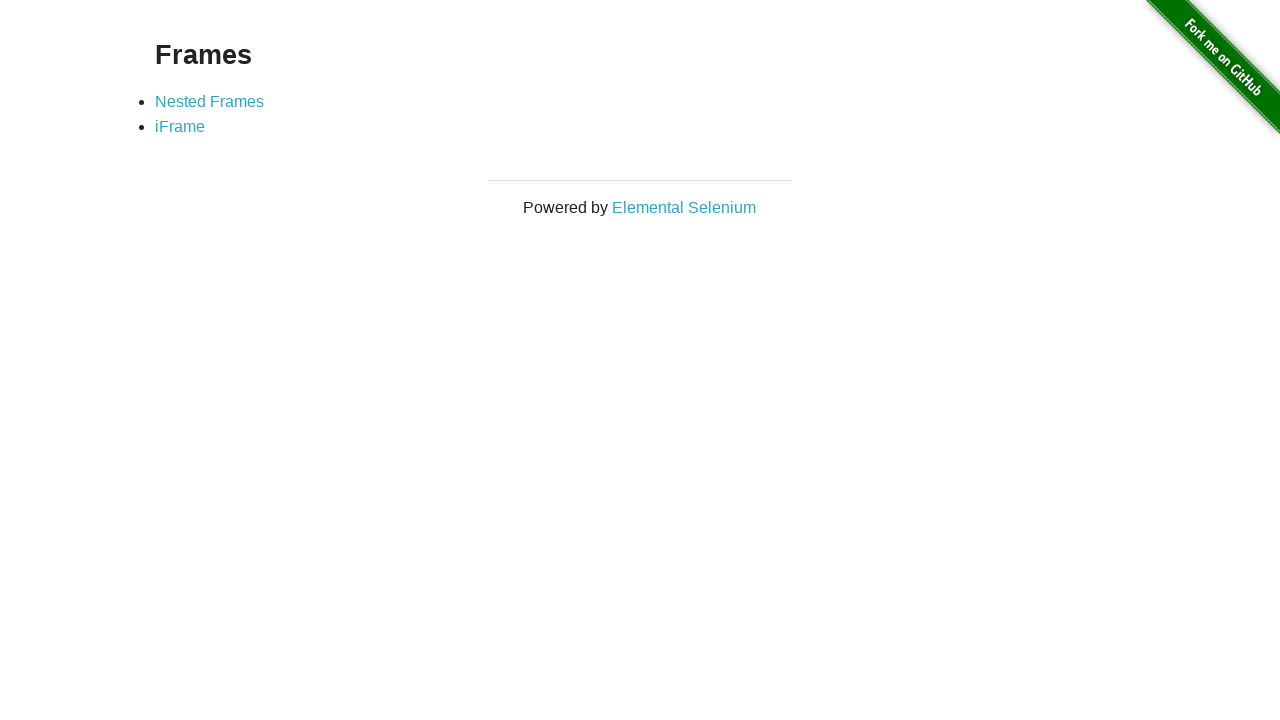

Clicked on the iFrame link at (180, 127) on a:text('iFrame')
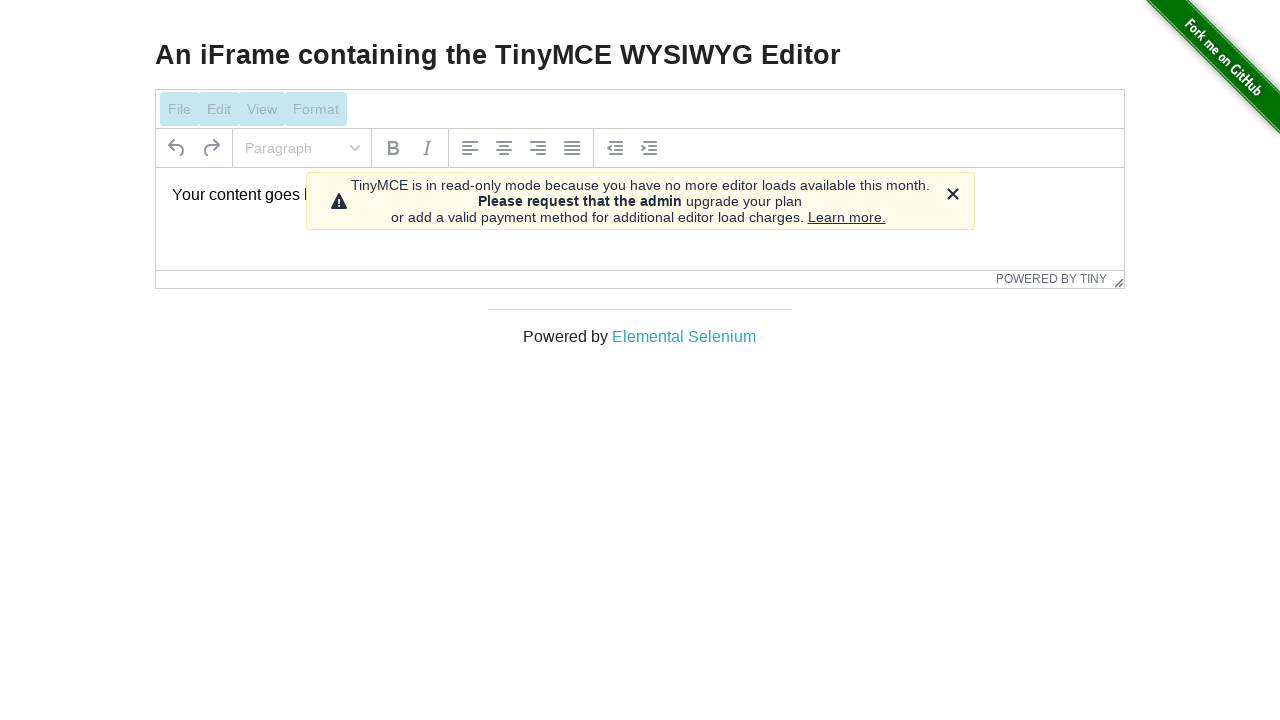

Located the iframe element with ID 'mce_0_ifr'
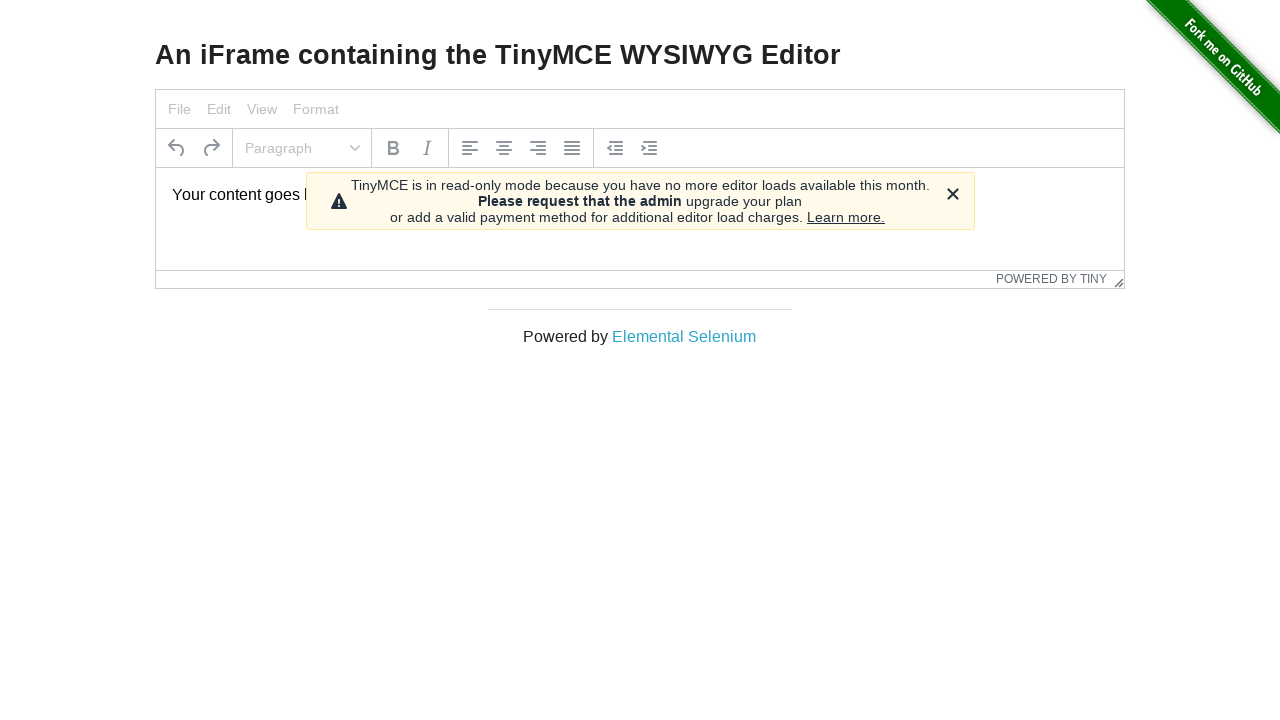

Waited for the #tinymce element inside the iframe to be available
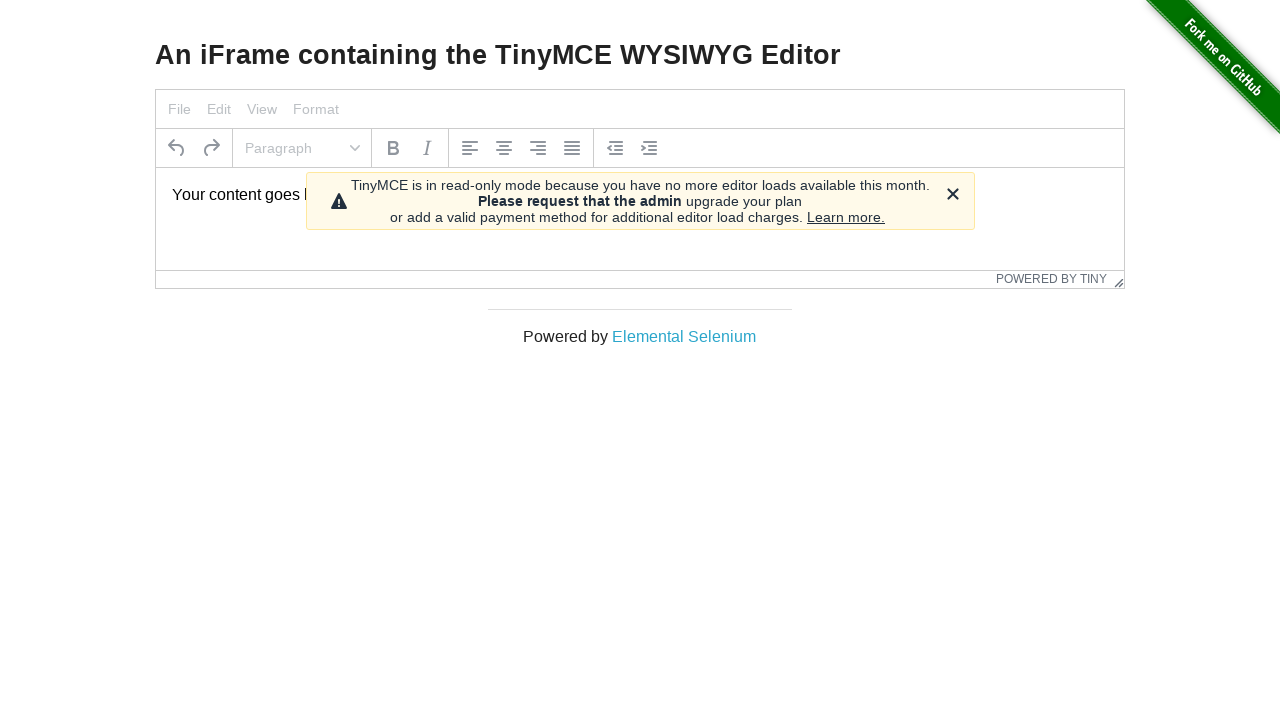

Retrieved text content from the iframe editor
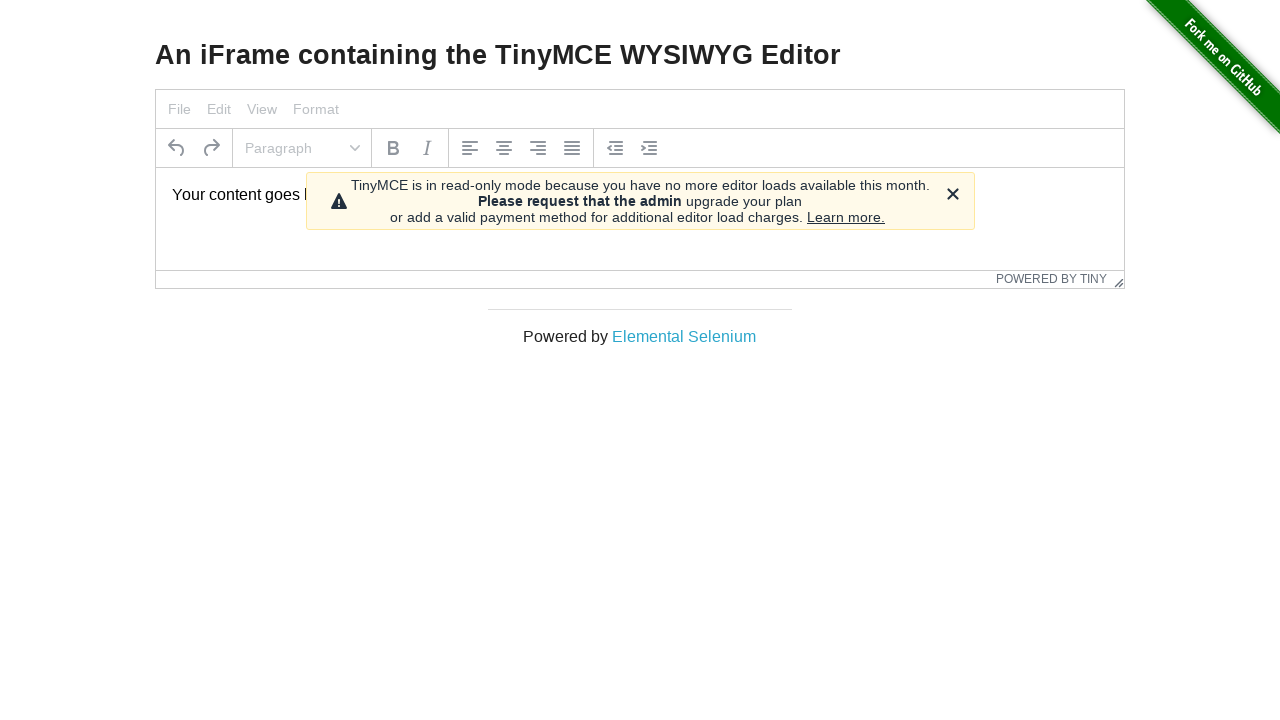

Verified that iframe contains the expected text 'Your content goes here.'
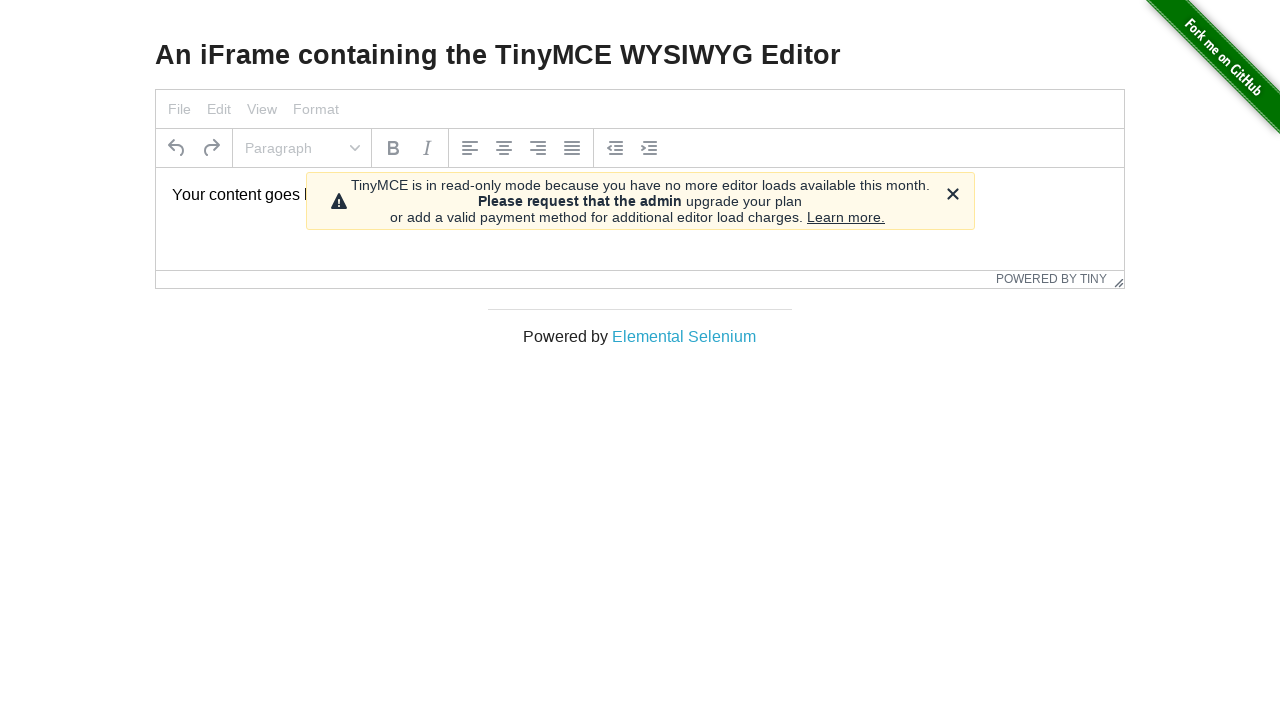

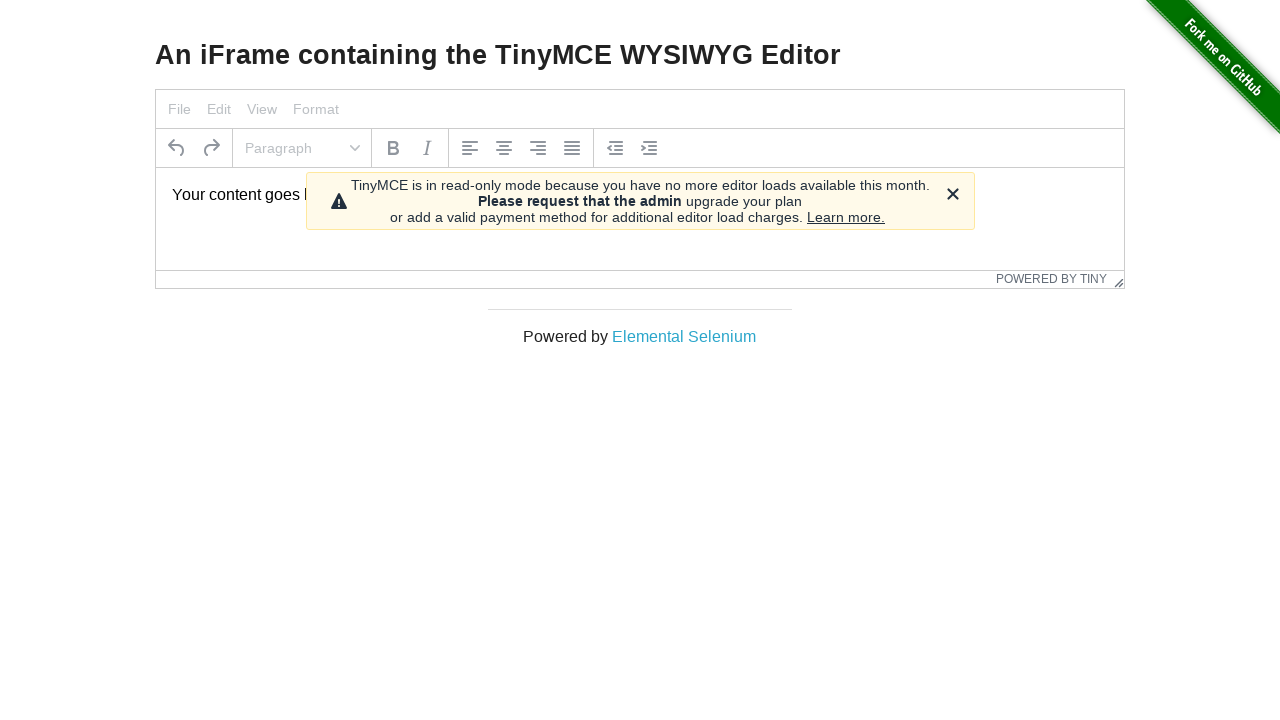